Tests JavaScript alert handling by clicking buttons that trigger simple alerts, confirm dialogs, and prompt dialogs, then accepting/dismissing them appropriately.

Starting URL: http://the-internet.herokuapp.com/javascript_alerts

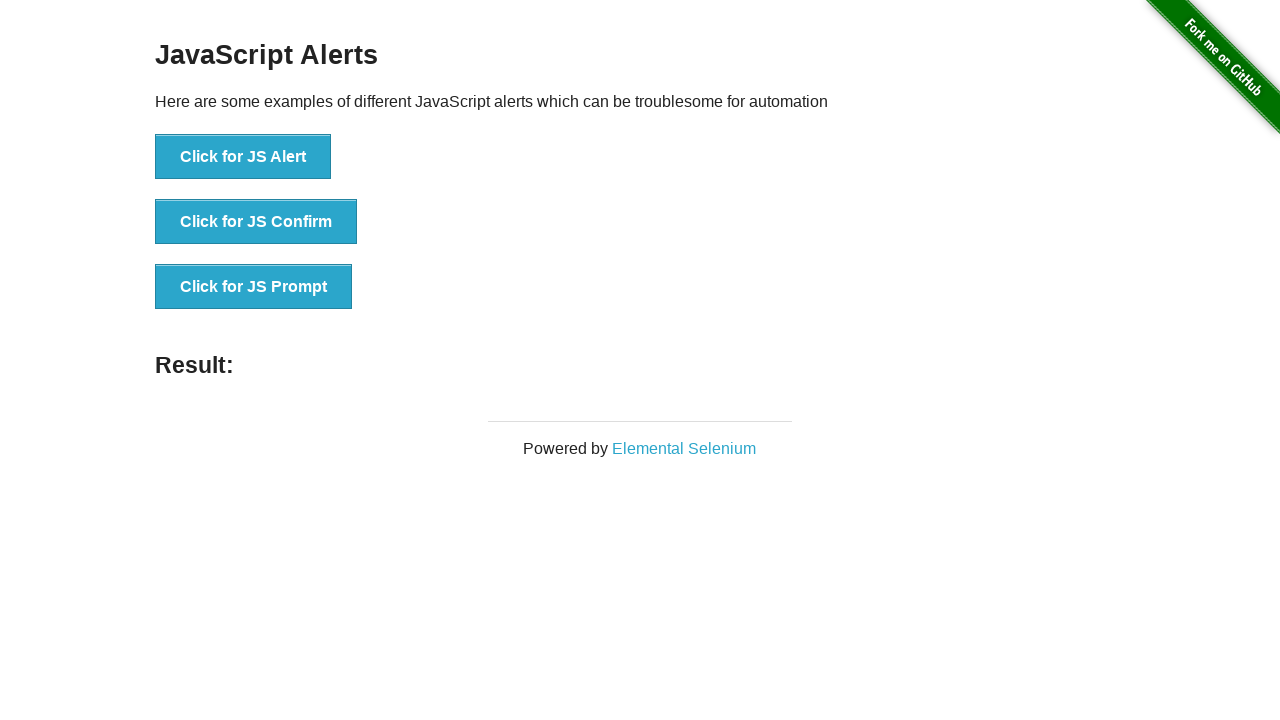

Clicked button to trigger simple JavaScript alert at (243, 157) on button[onclick='jsAlert()']
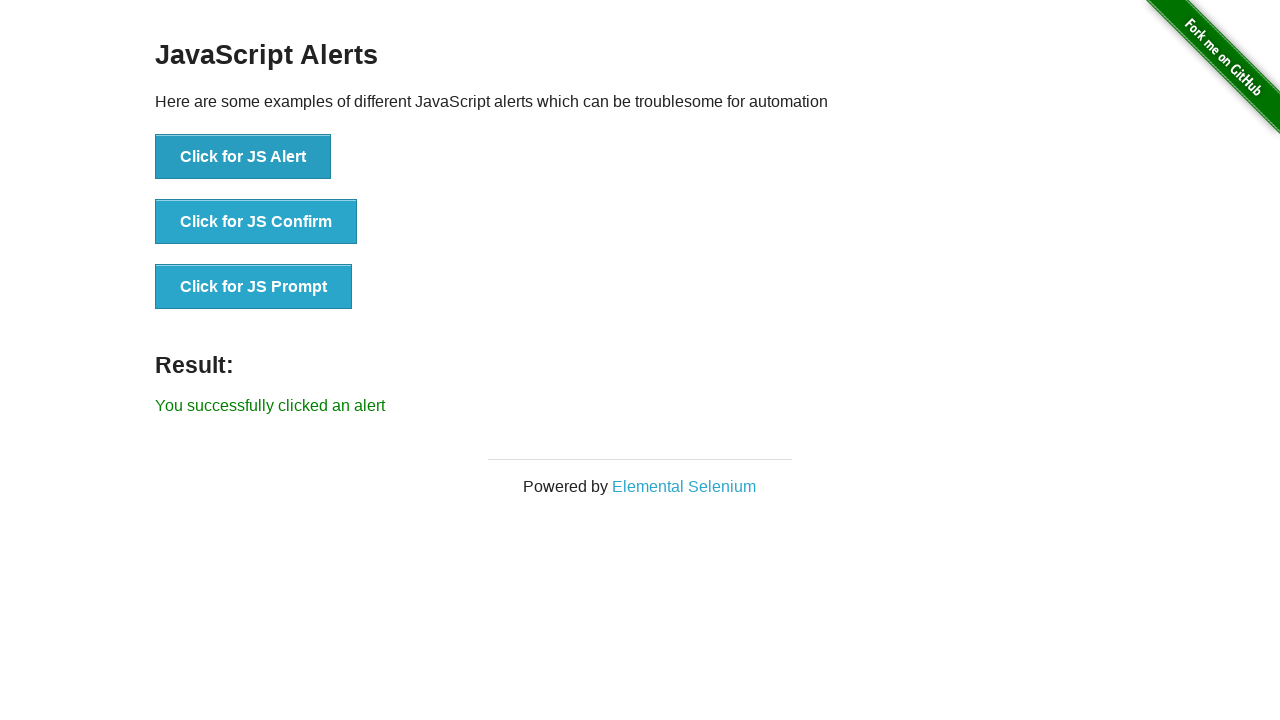

Set up dialog handler to accept alerts
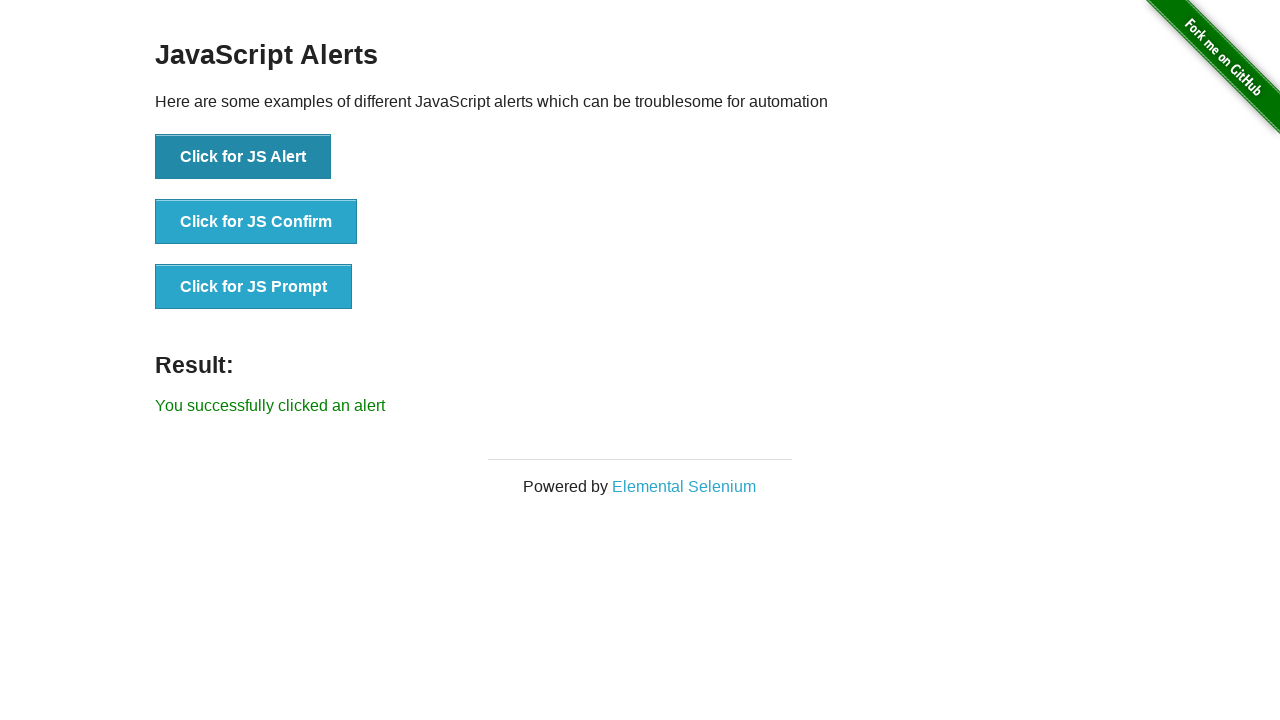

Waited 500ms for alert to be handled
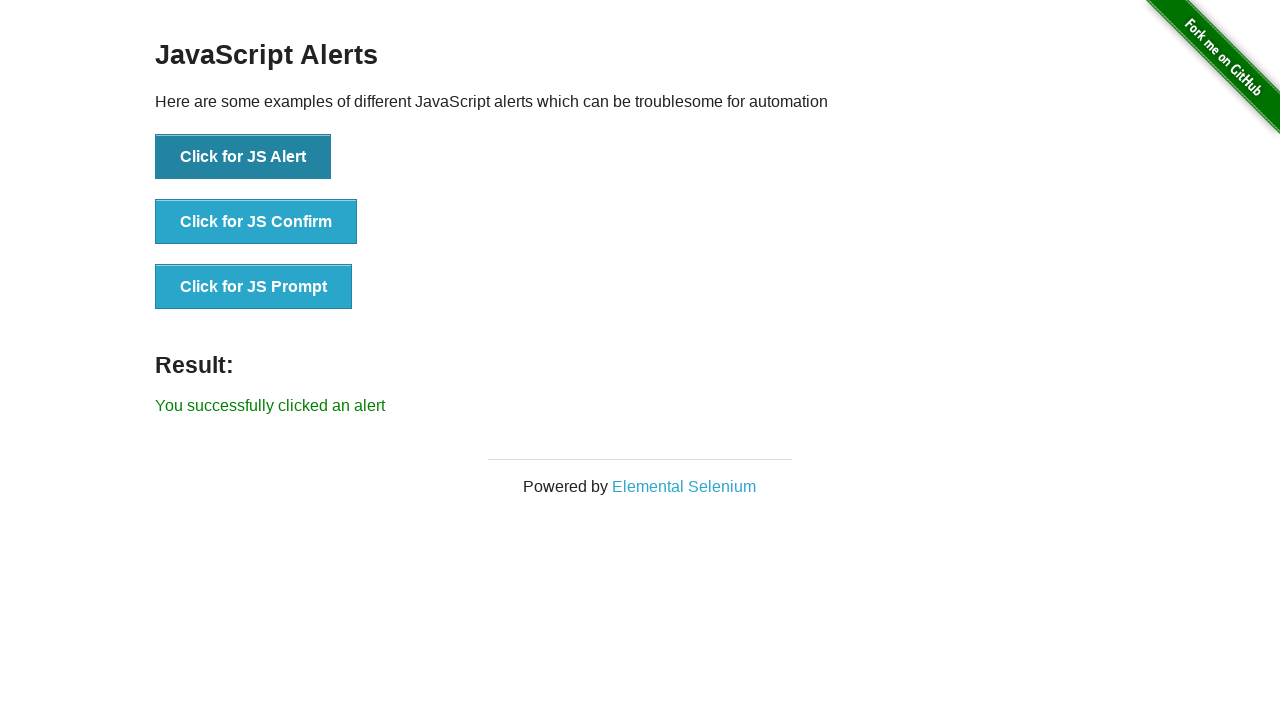

Set up dialog handler to dismiss confirm dialogs
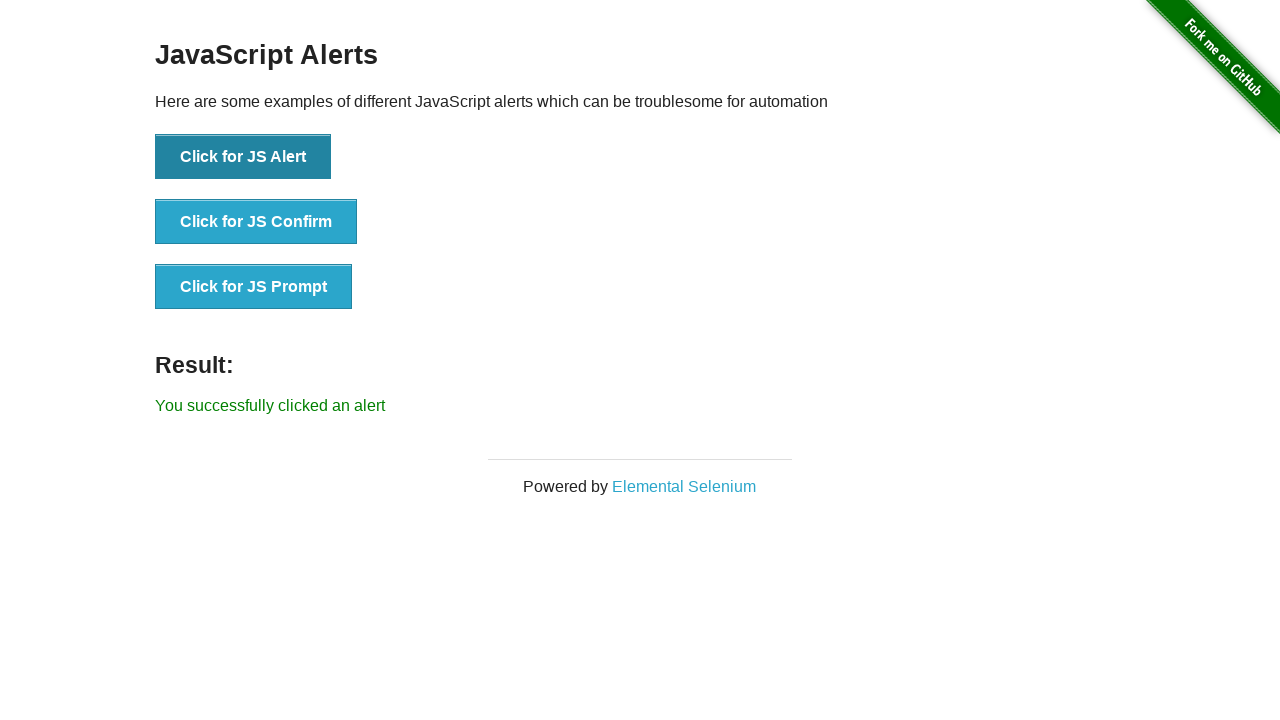

Clicked button to trigger confirm dialog at (256, 222) on button[onclick='jsConfirm()']
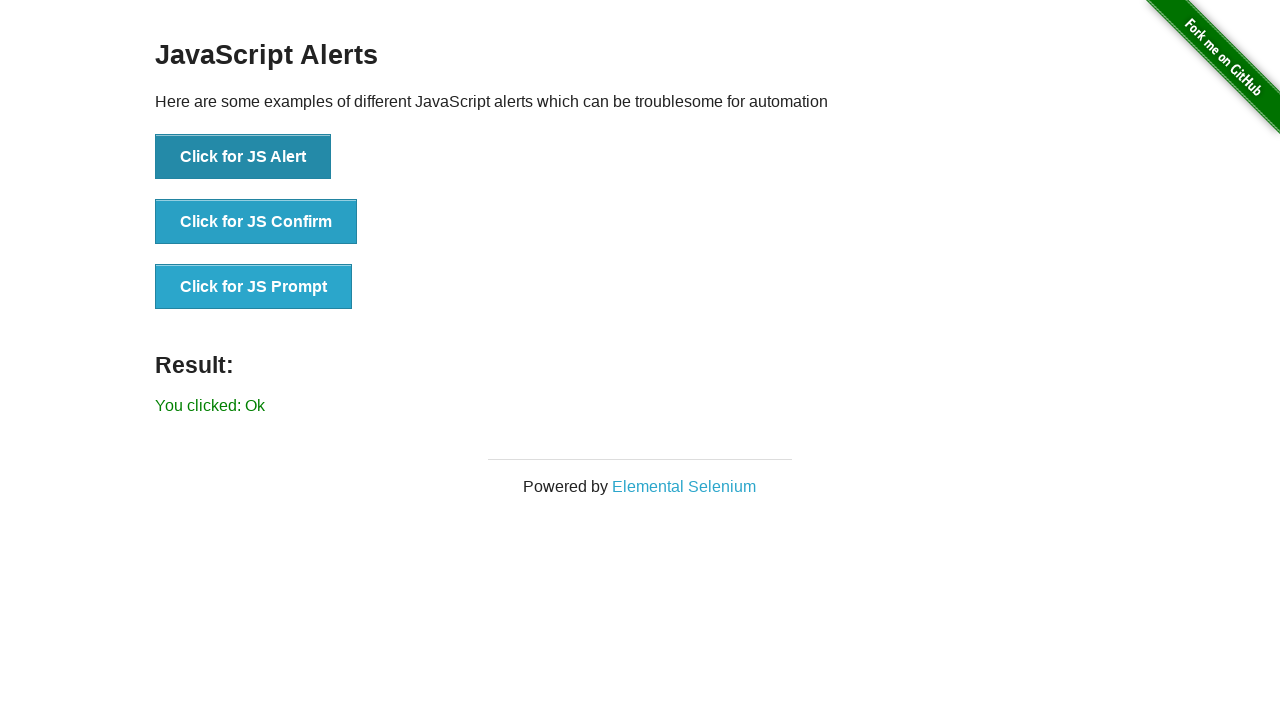

Waited 500ms for confirm dialog to be handled
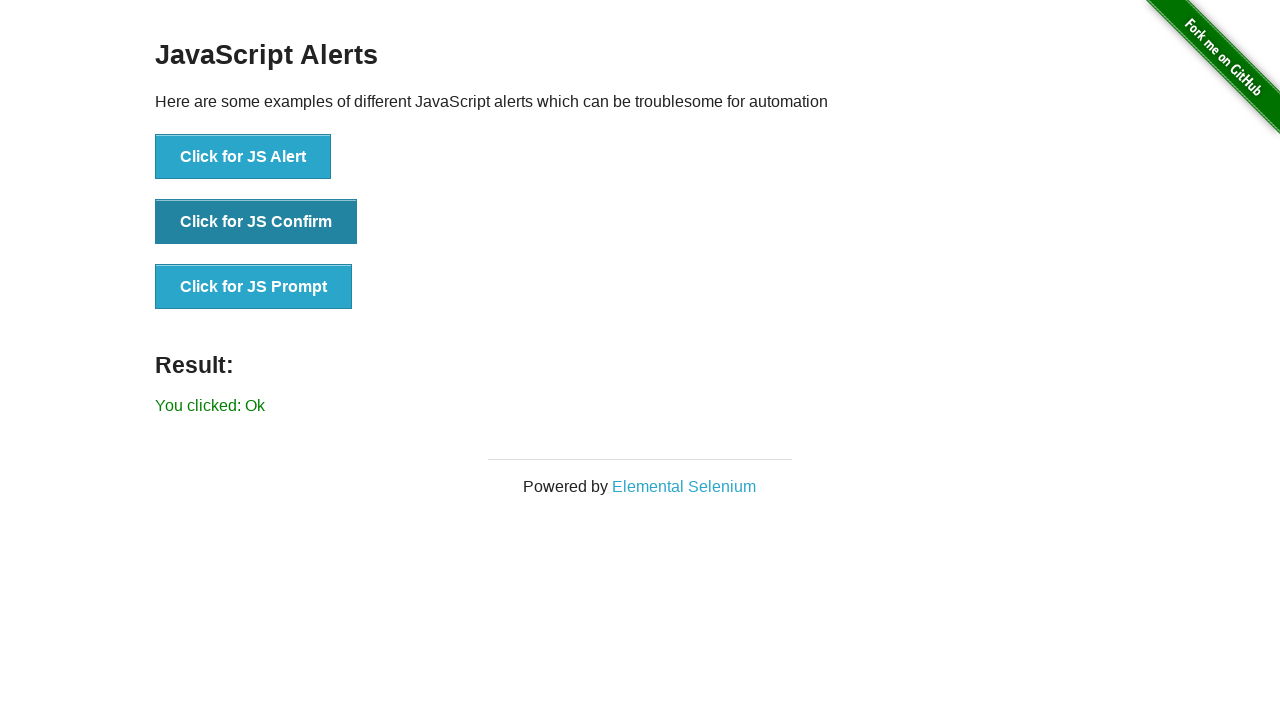

Set up dialog handler to accept prompt with 'Test input text'
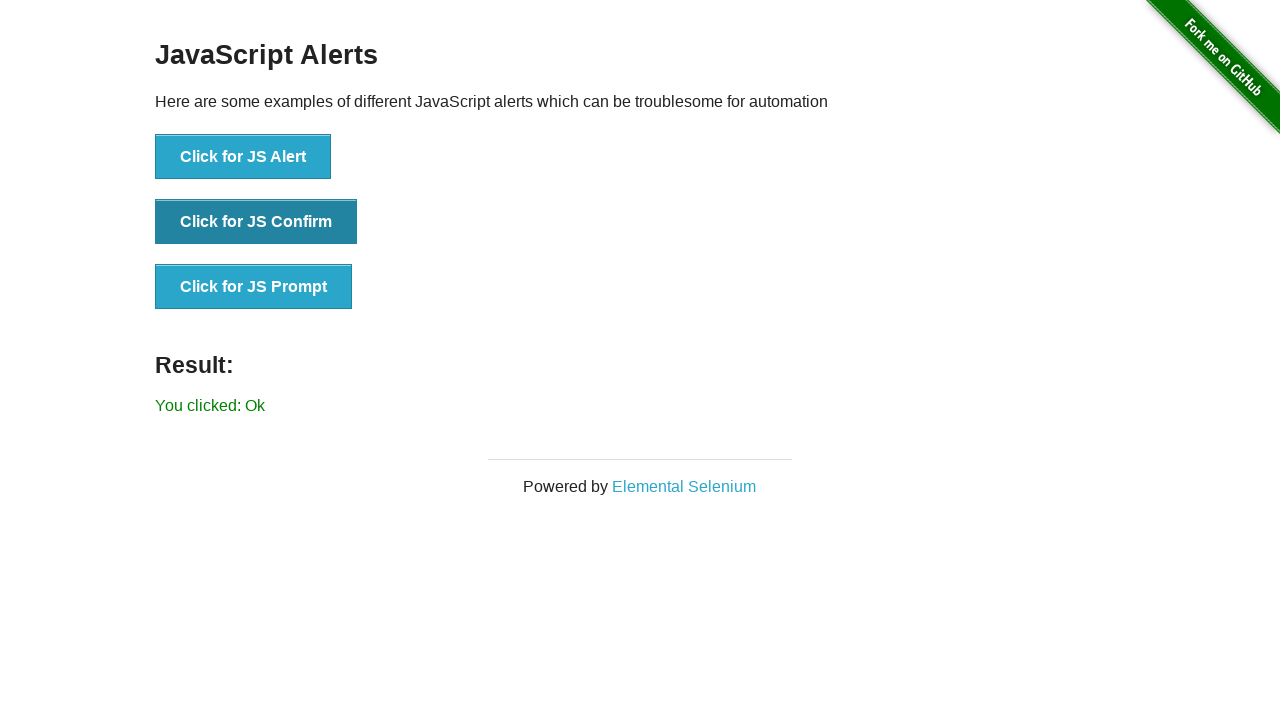

Clicked button to trigger prompt dialog at (254, 287) on button[onclick='jsPrompt()']
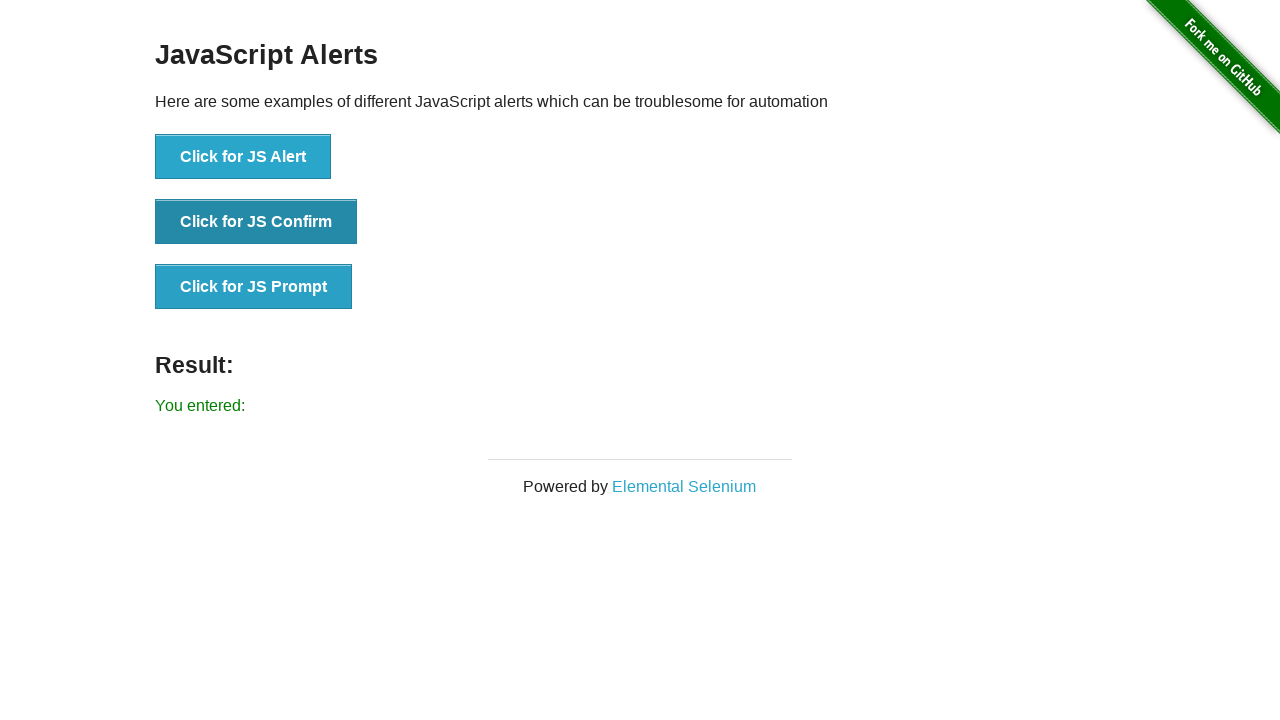

Waited 500ms for prompt dialog to be handled
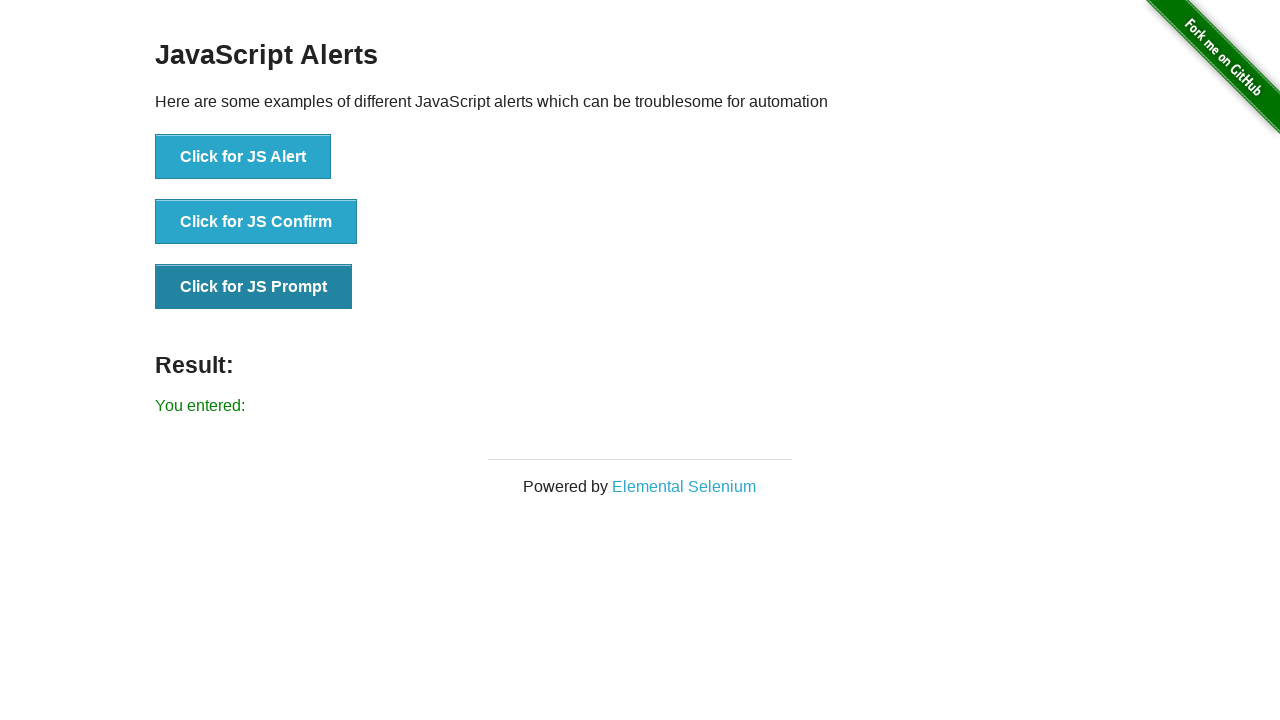

Verified result text is displayed on page
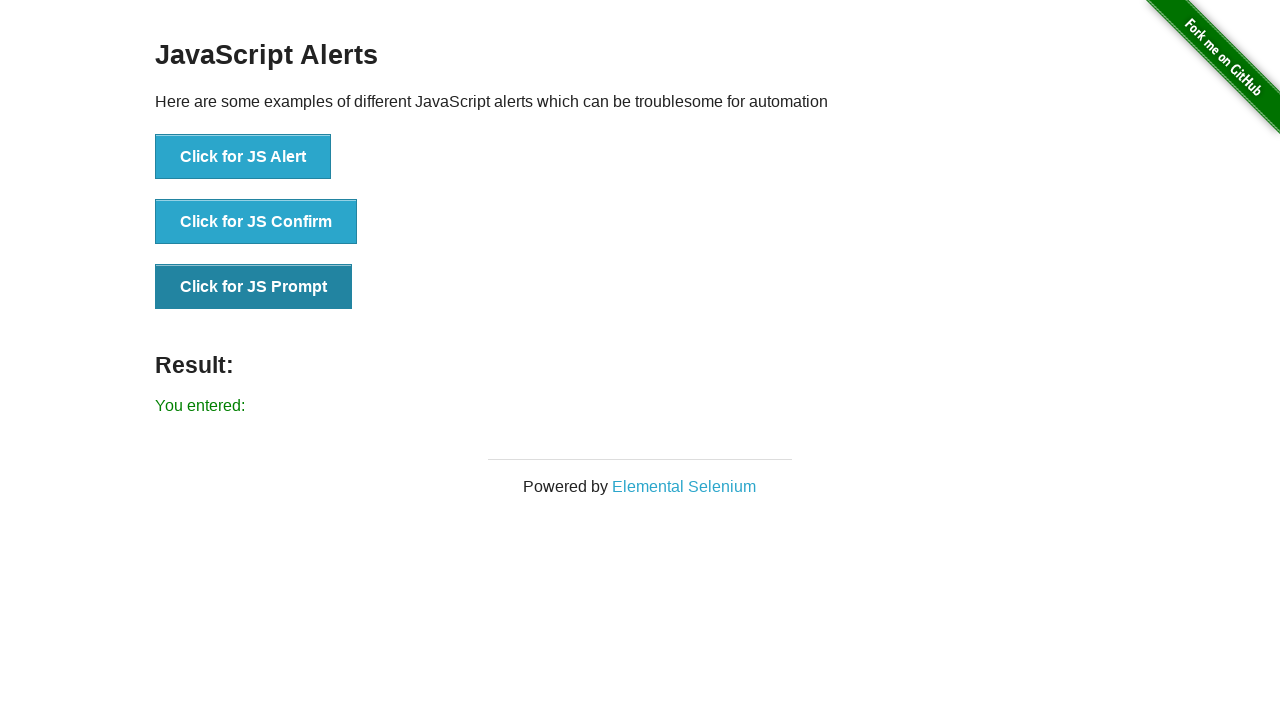

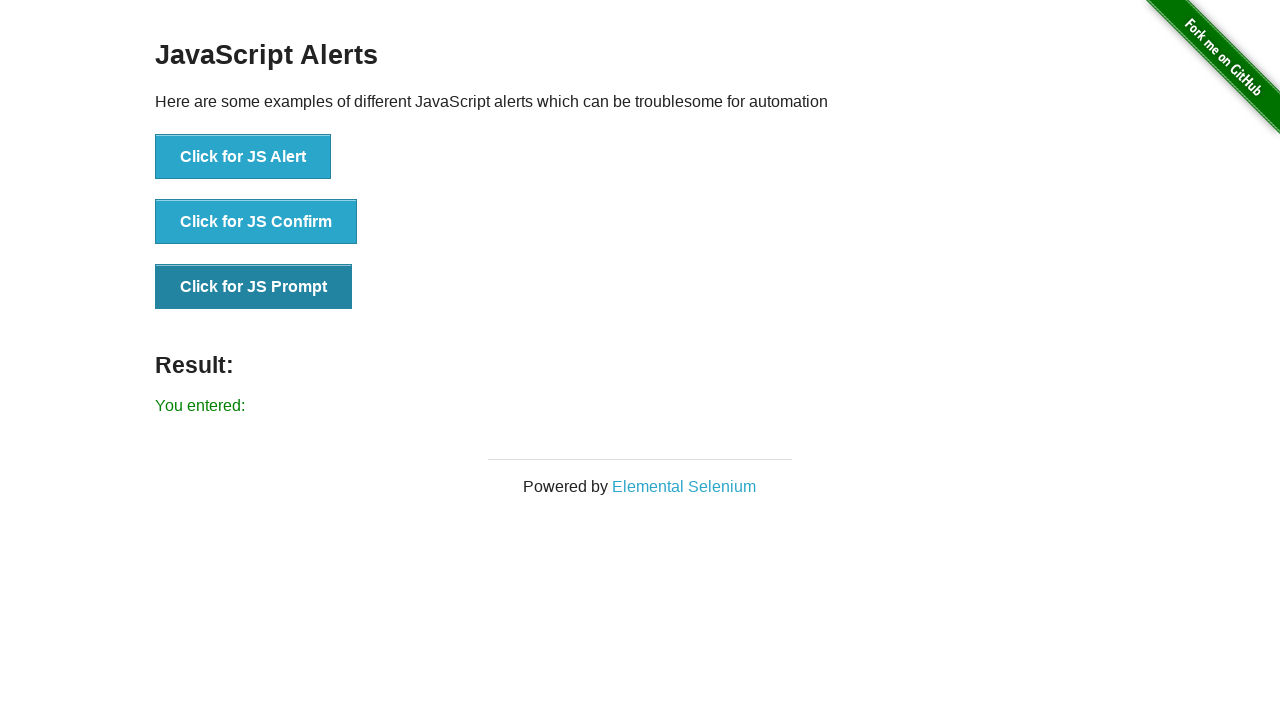